Tests that fields with only spaces are not permitted by filling all fields with spaces only.

Starting URL: https://davi-vert.vercel.app/index.html

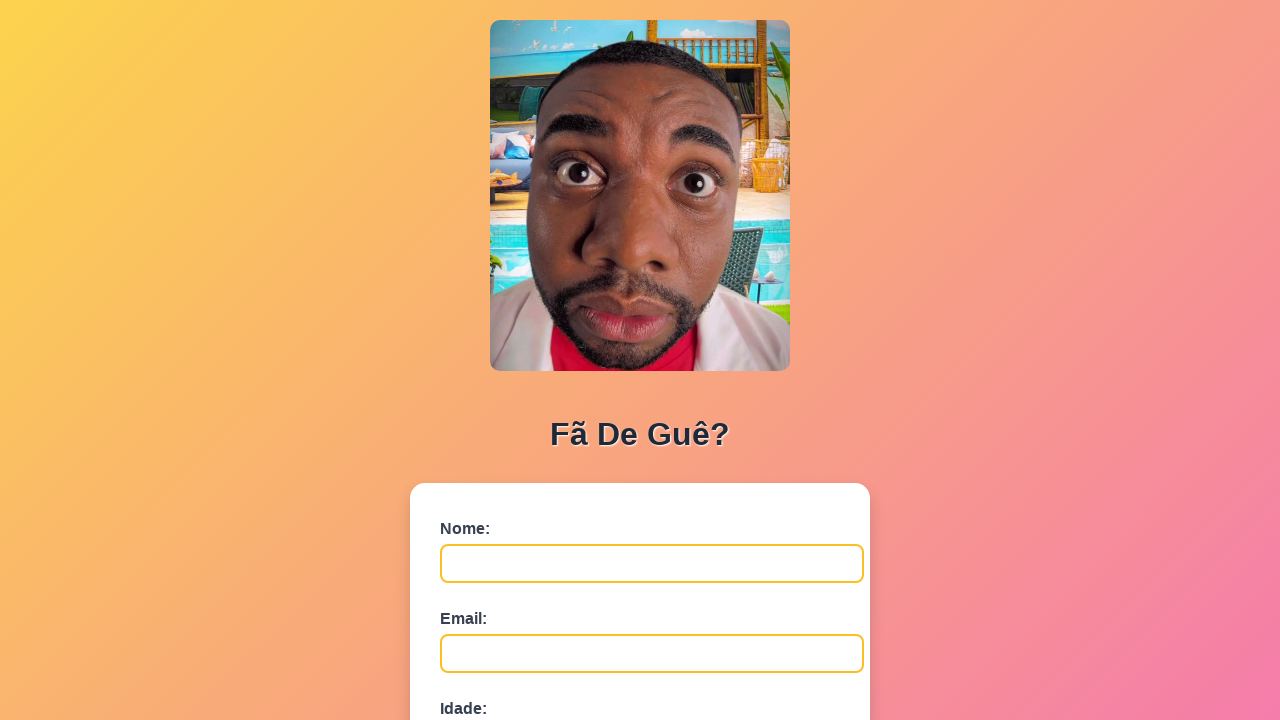

Cleared localStorage
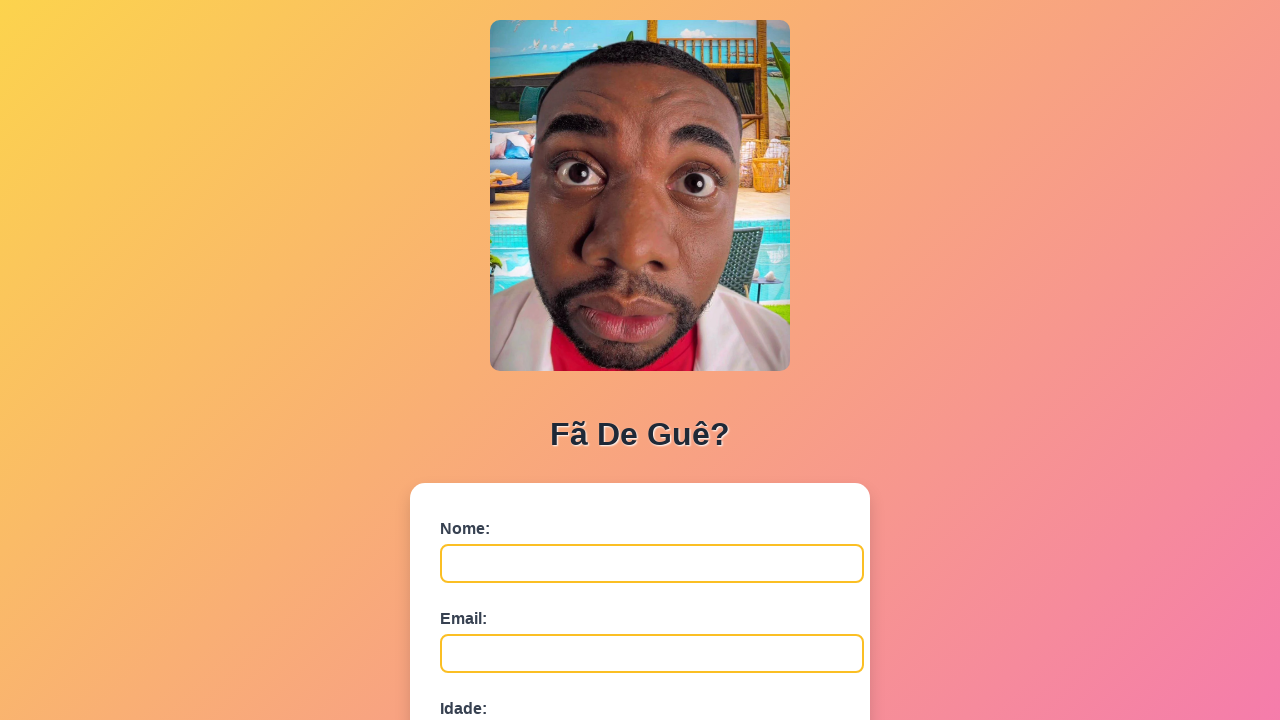

Form field #nome is visible
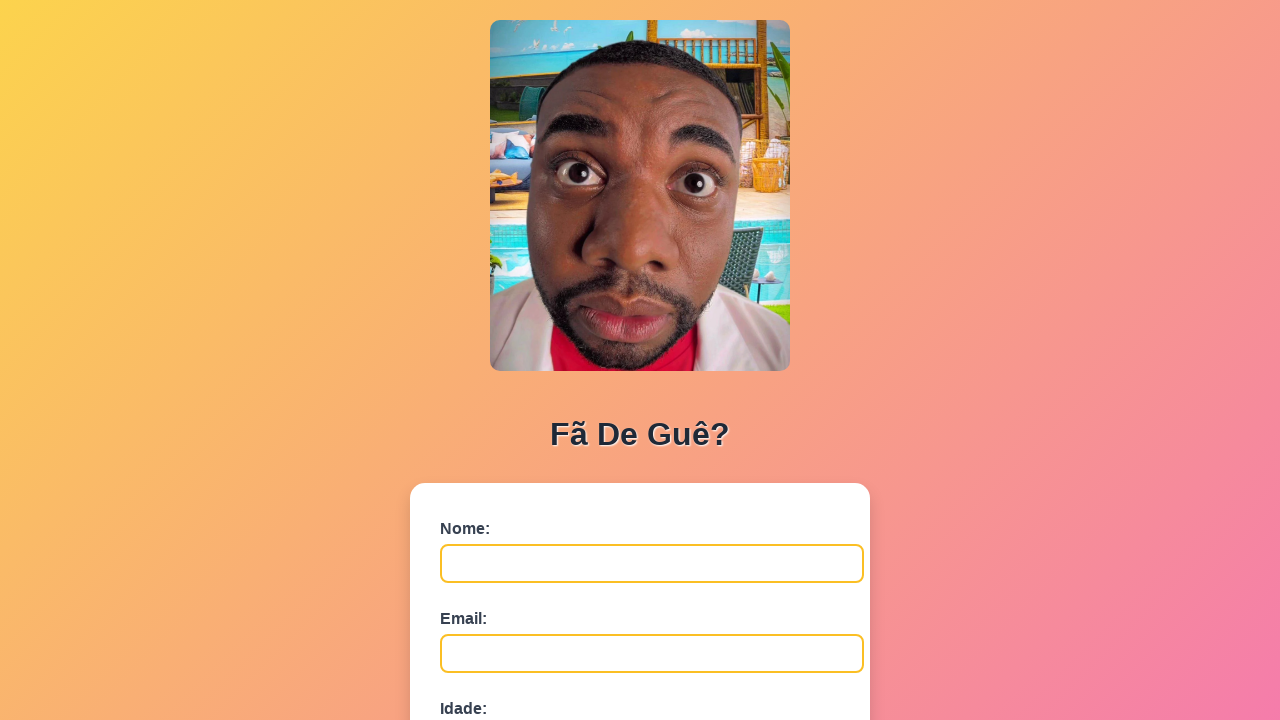

Filled #nome field with spaces only on #nome
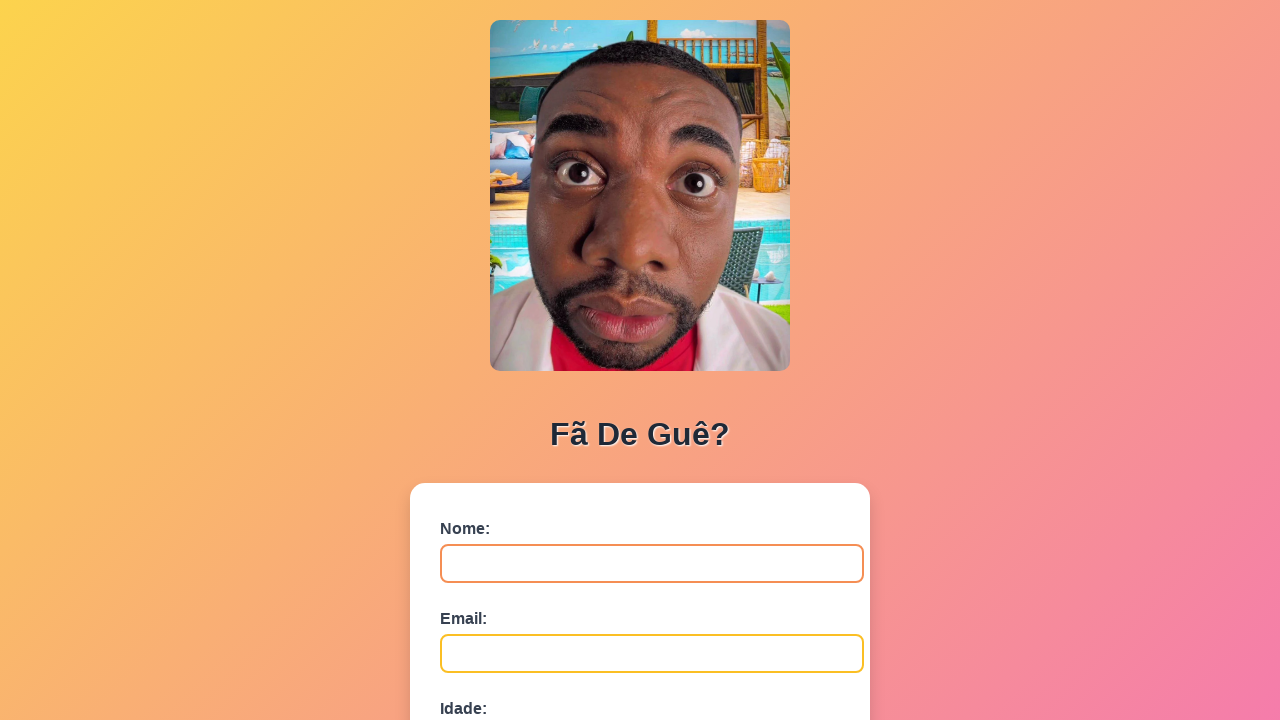

Filled #email field with spaces only on #email
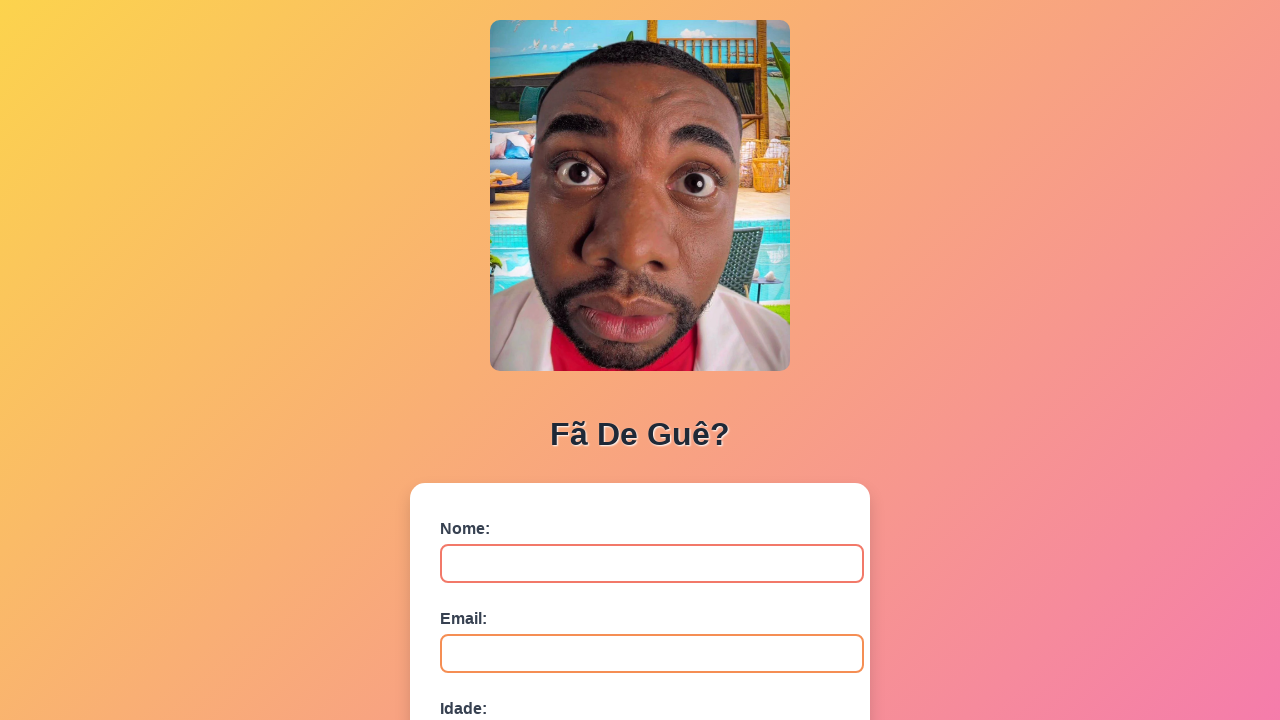

Filled #idade field with spaces only on #idade
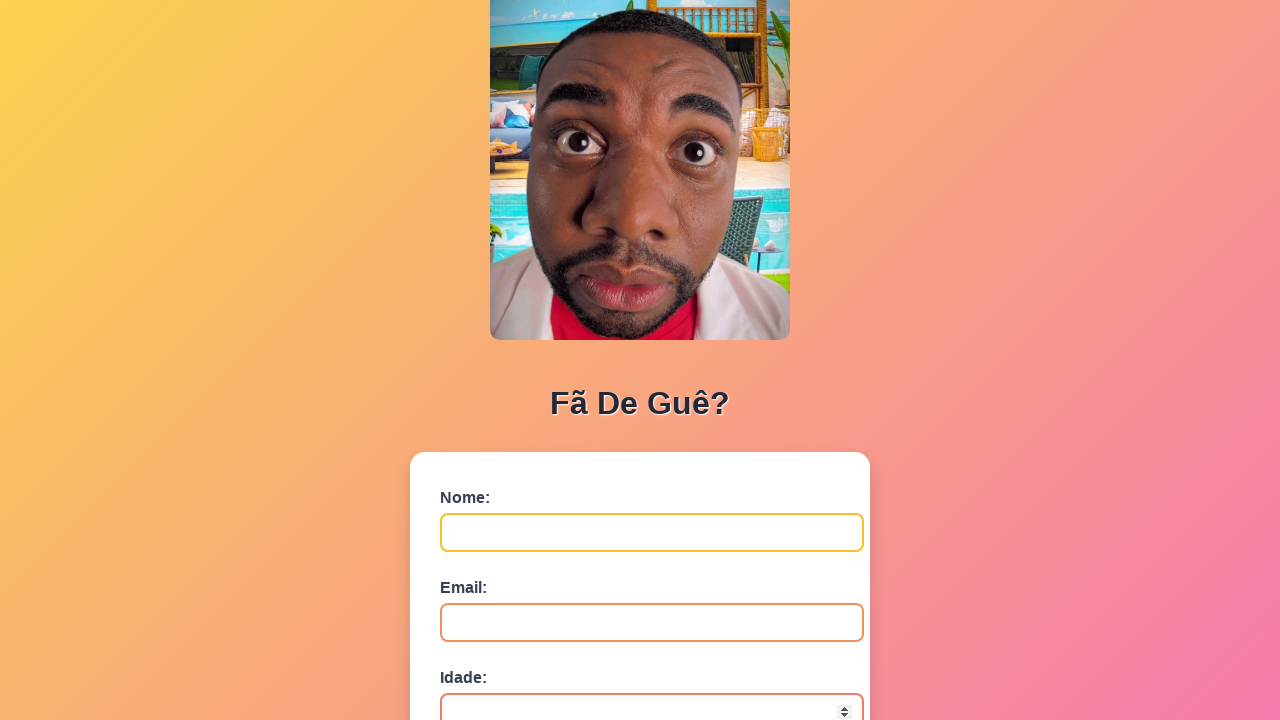

Clicked submit button at (490, 569) on button[type='submit']
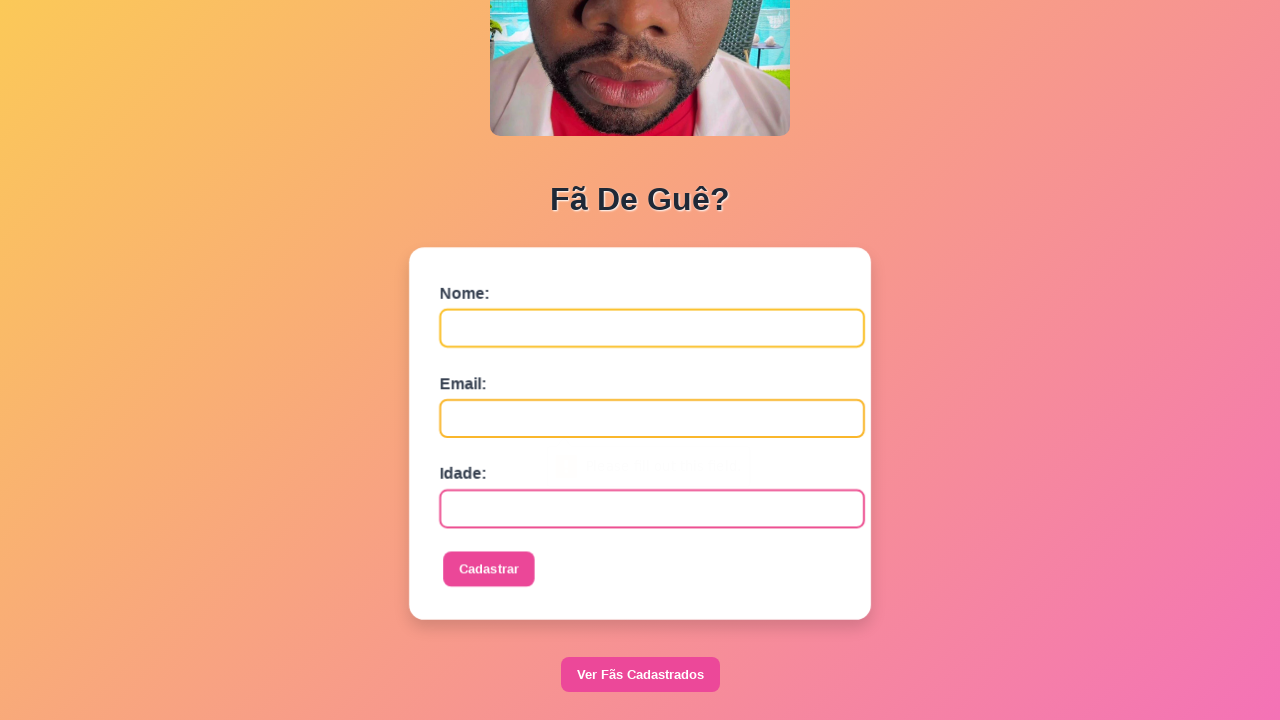

Set up dialog handler to accept alerts
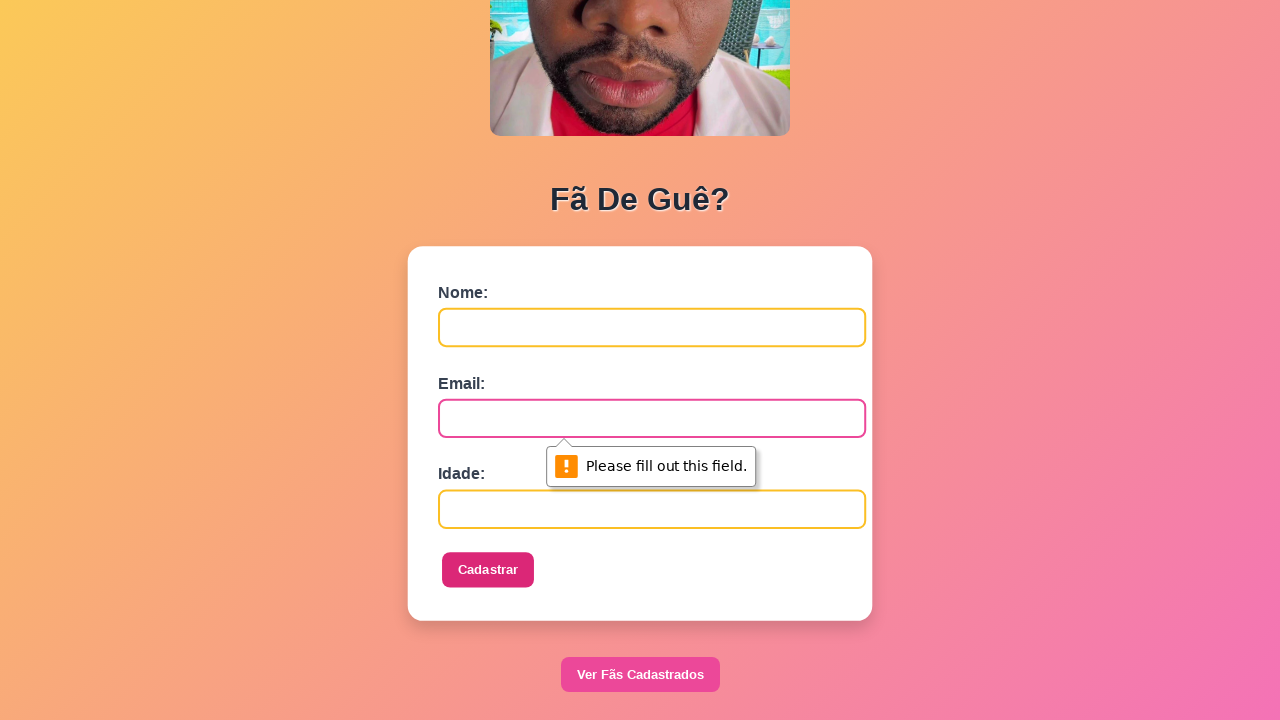

Waited 1 second for alert to appear and be handled
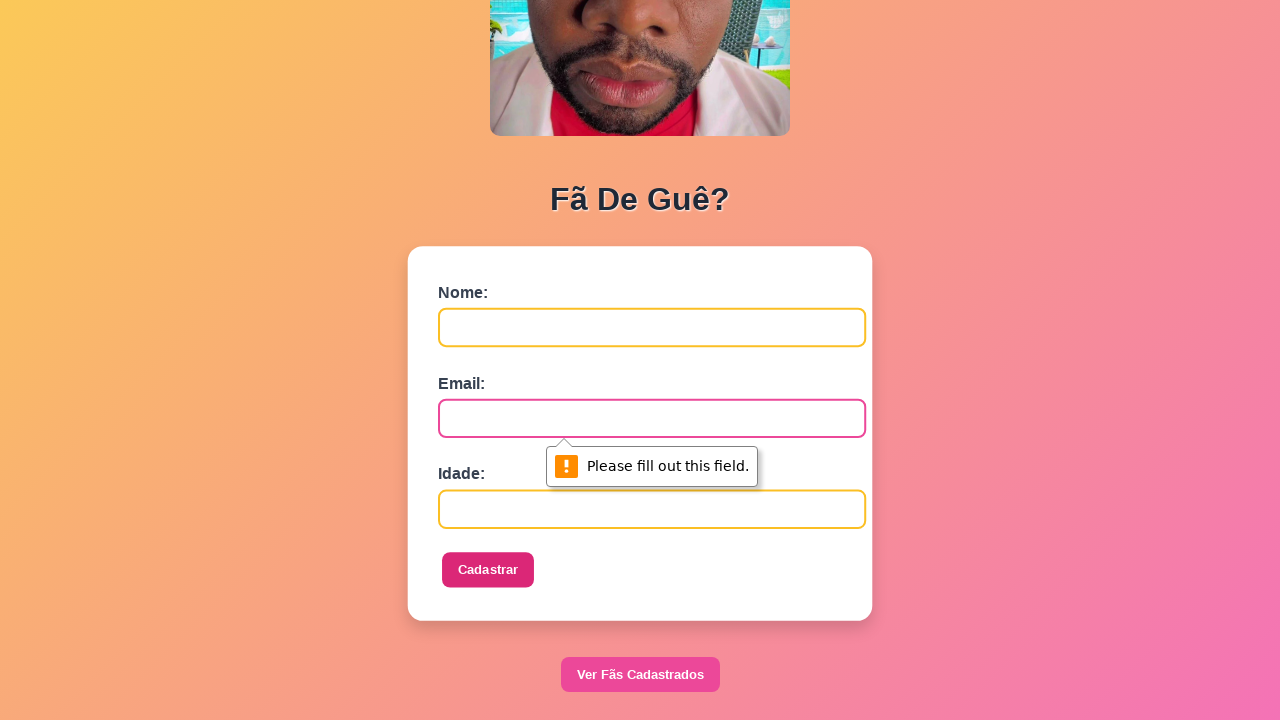

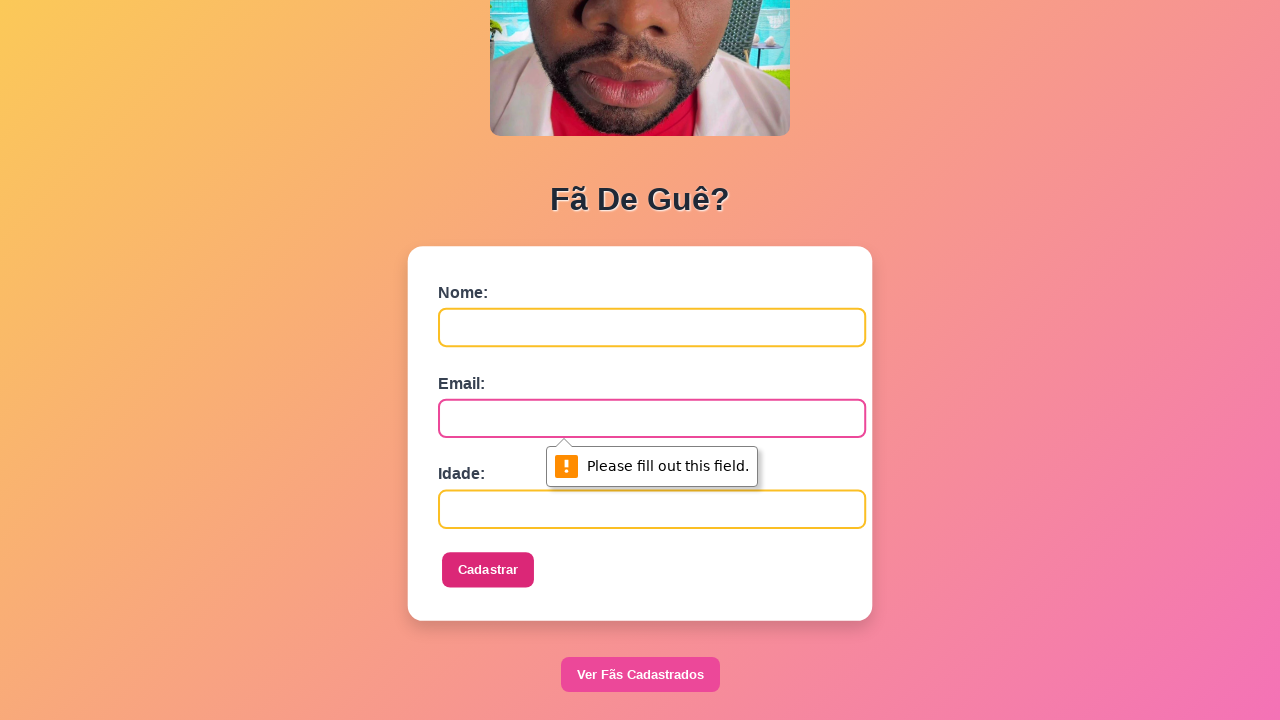